Tests A/B Testing page by clicking the link and verifying the page content displays the expected heading and description text

Starting URL: http://the-internet.herokuapp.com/

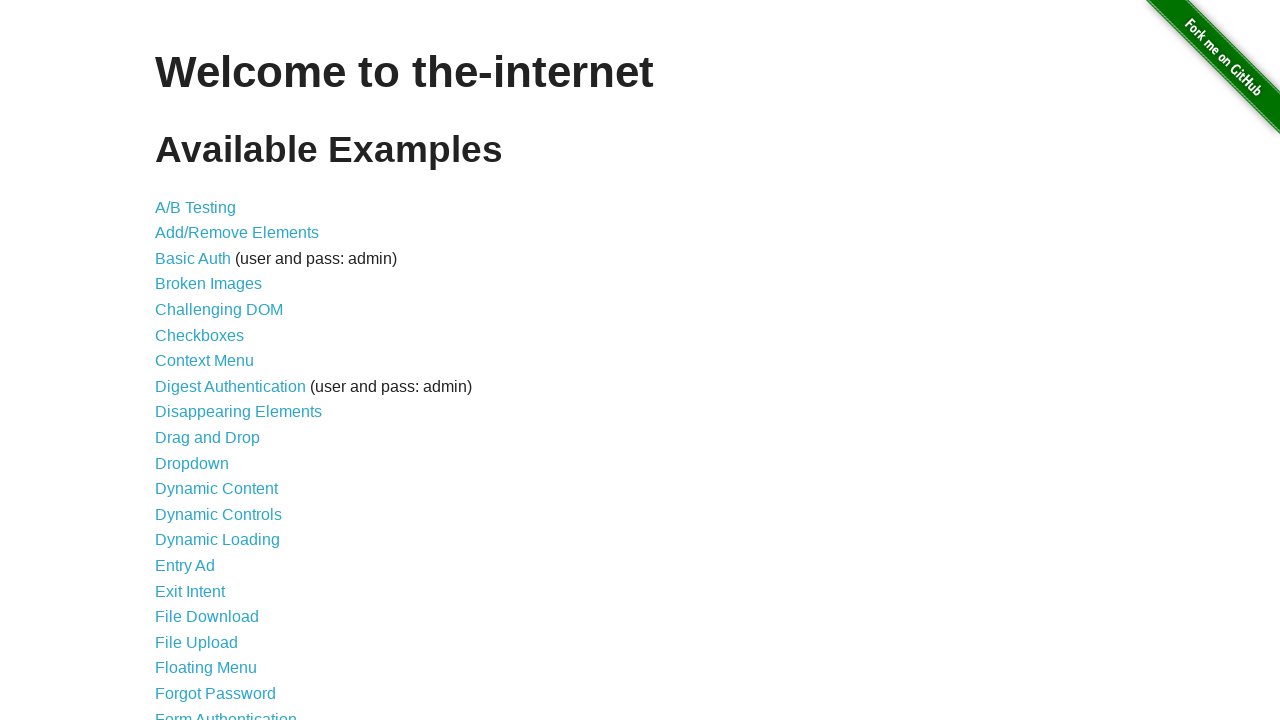

Clicked on A/B Testing link at (196, 207) on text=A/B Testing
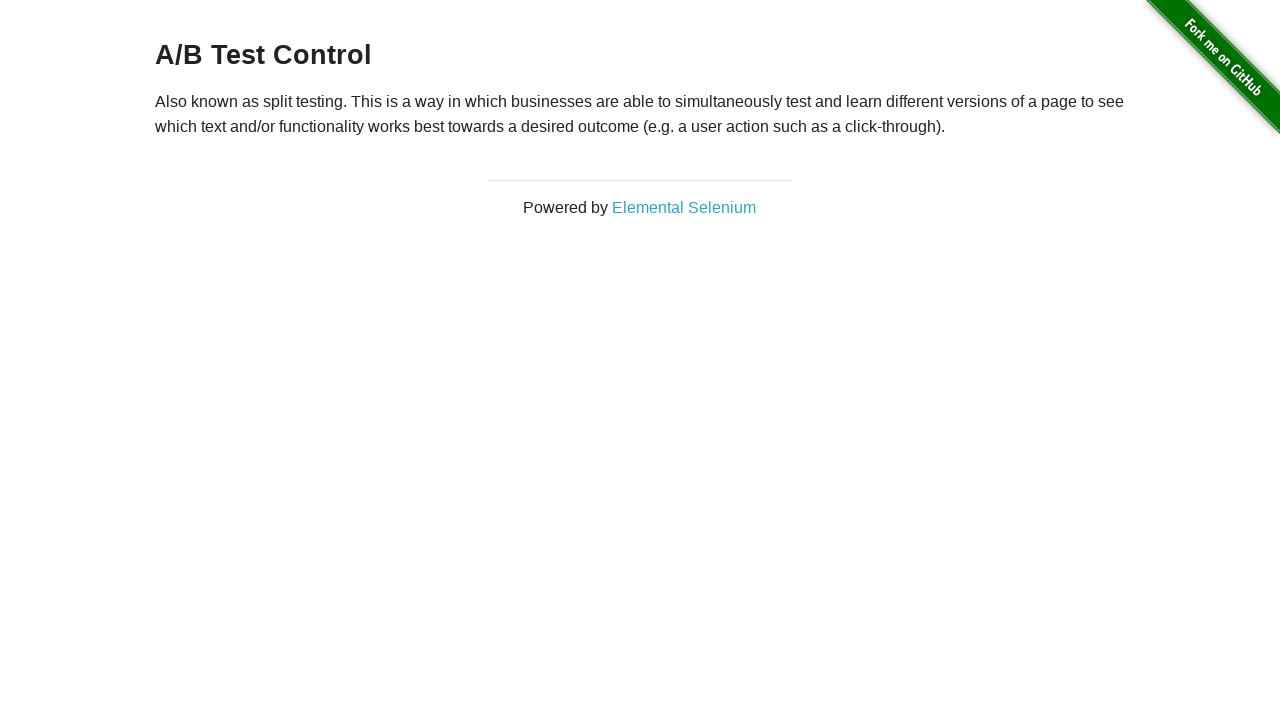

A/B Testing page loaded with h3 heading visible
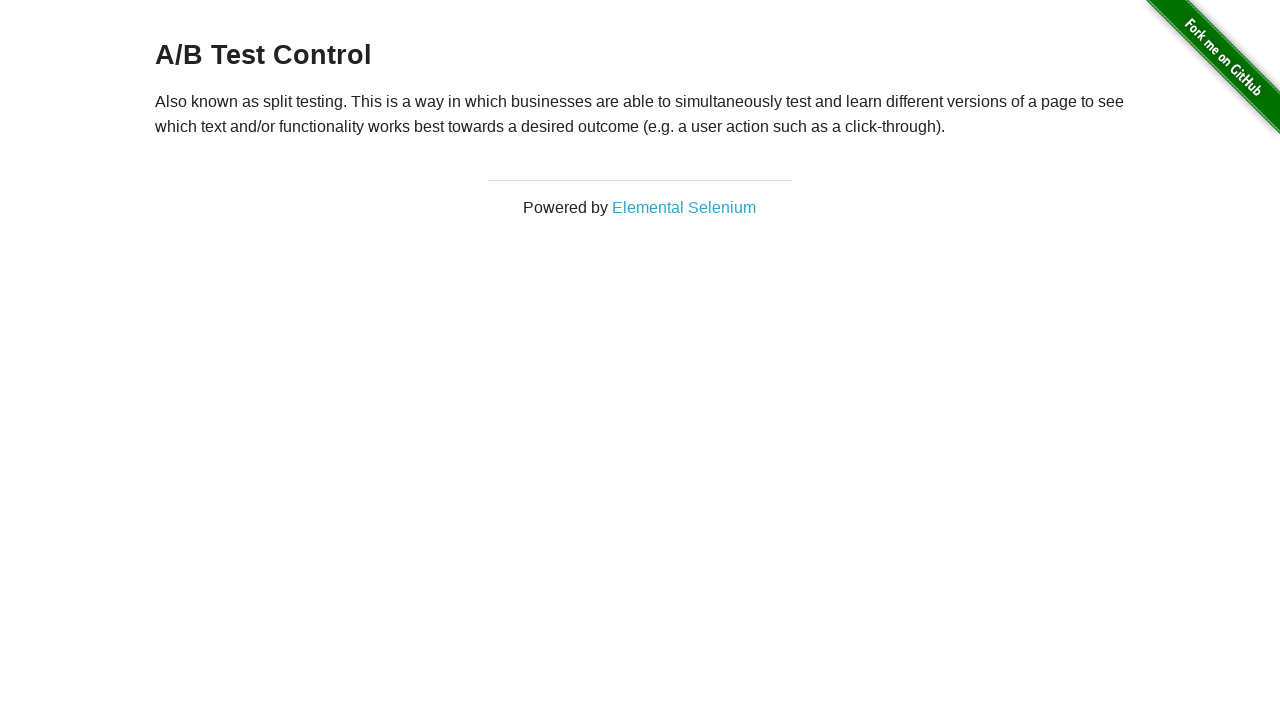

Verified paragraph content is present on A/B Testing page
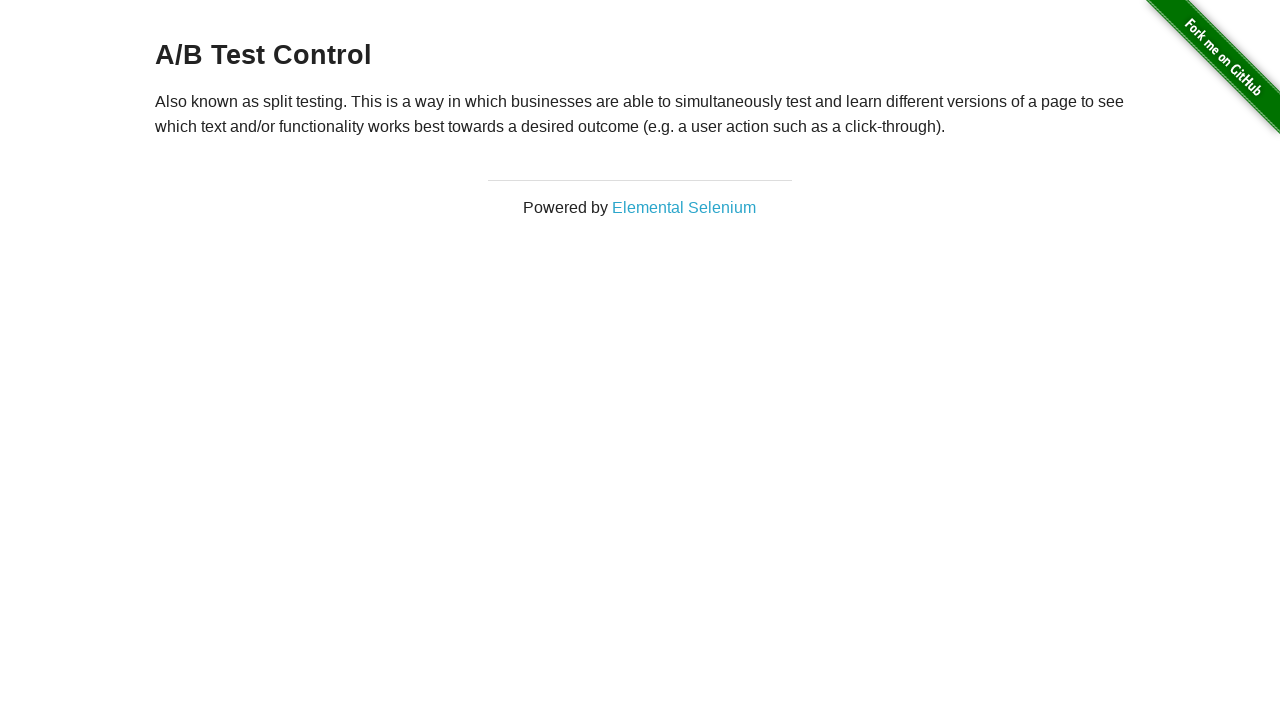

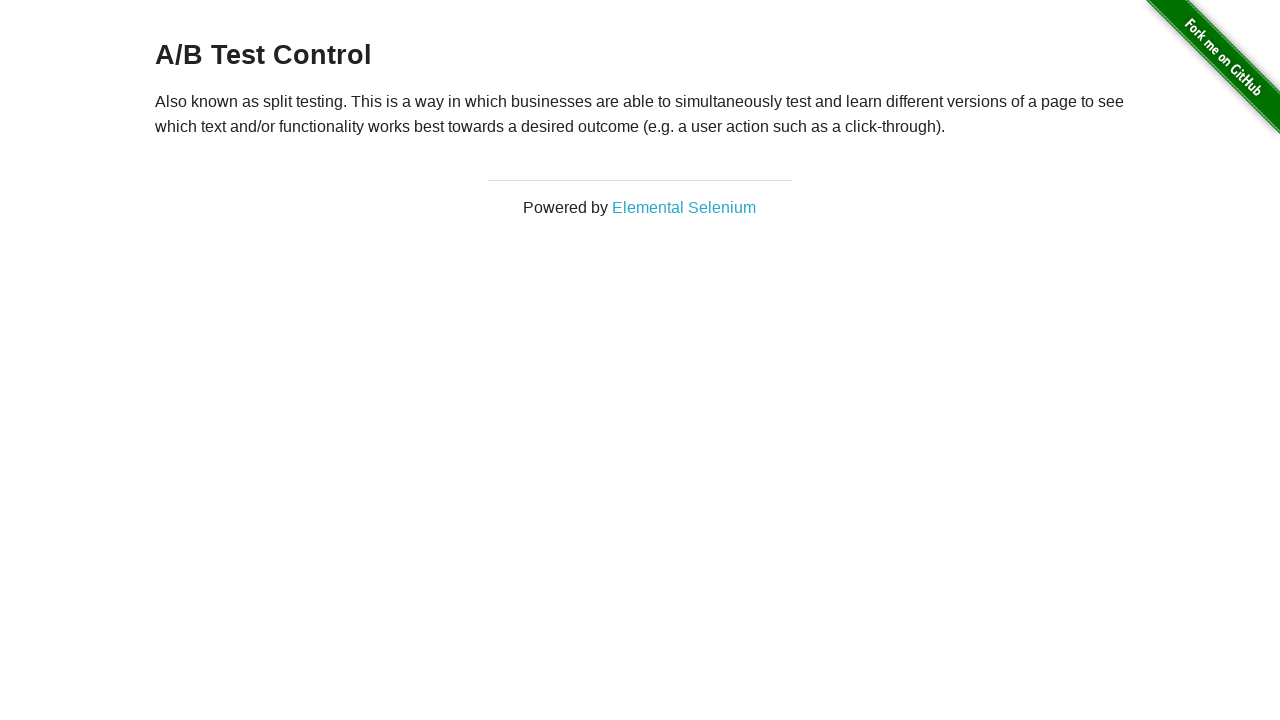